Tests navigation by visiting the CreatiCode app page and then navigating to the main CreatiCode website

Starting URL: https://app.creaticode.com/

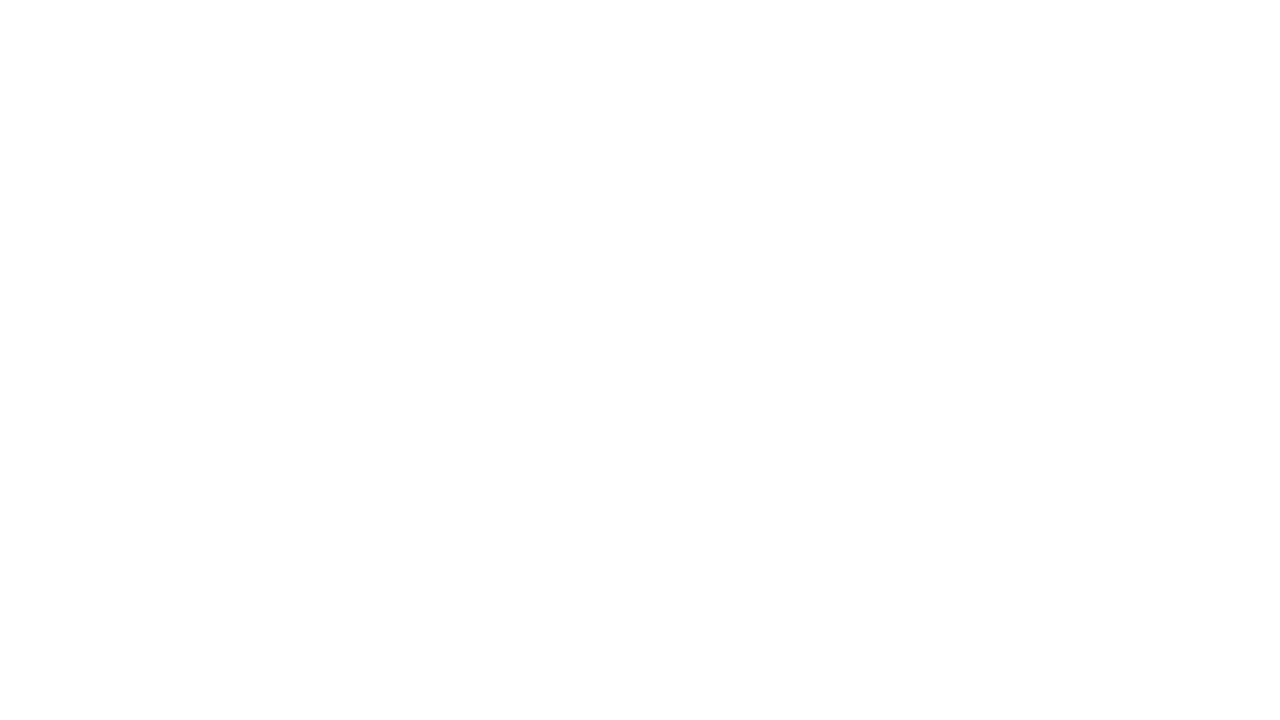

Navigated to CreatiCode app page
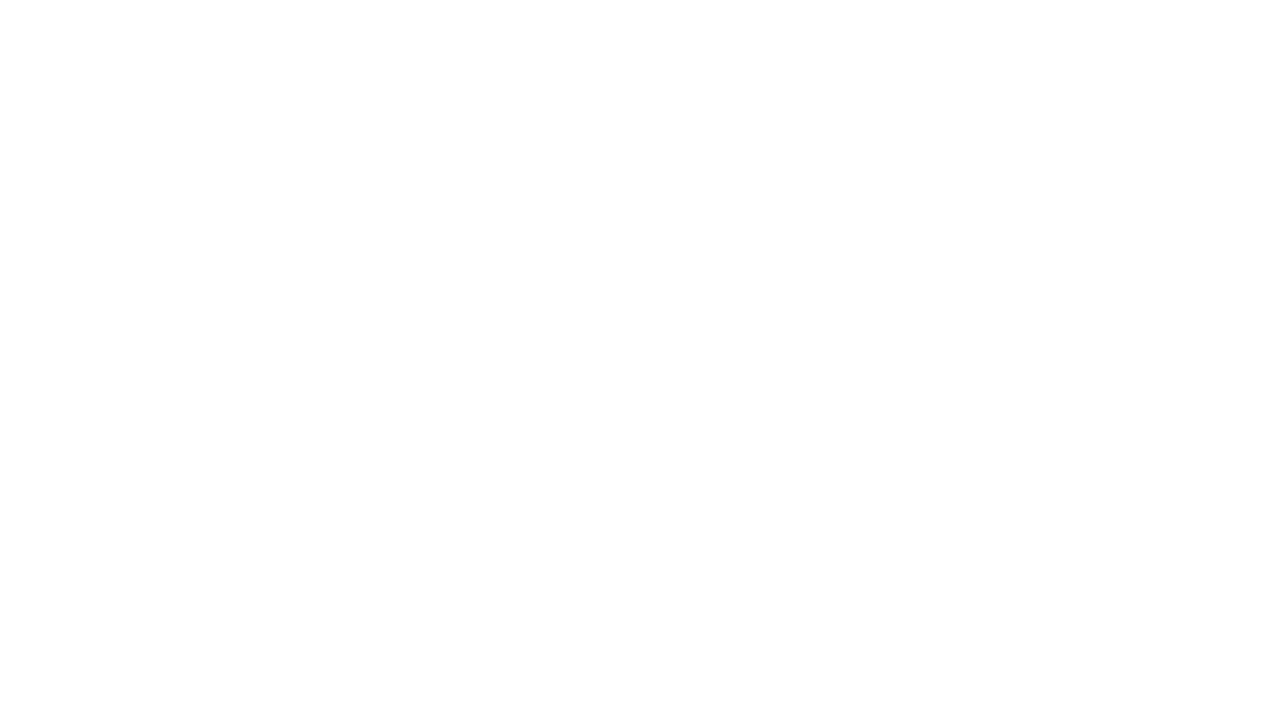

Navigated to main CreatiCode website
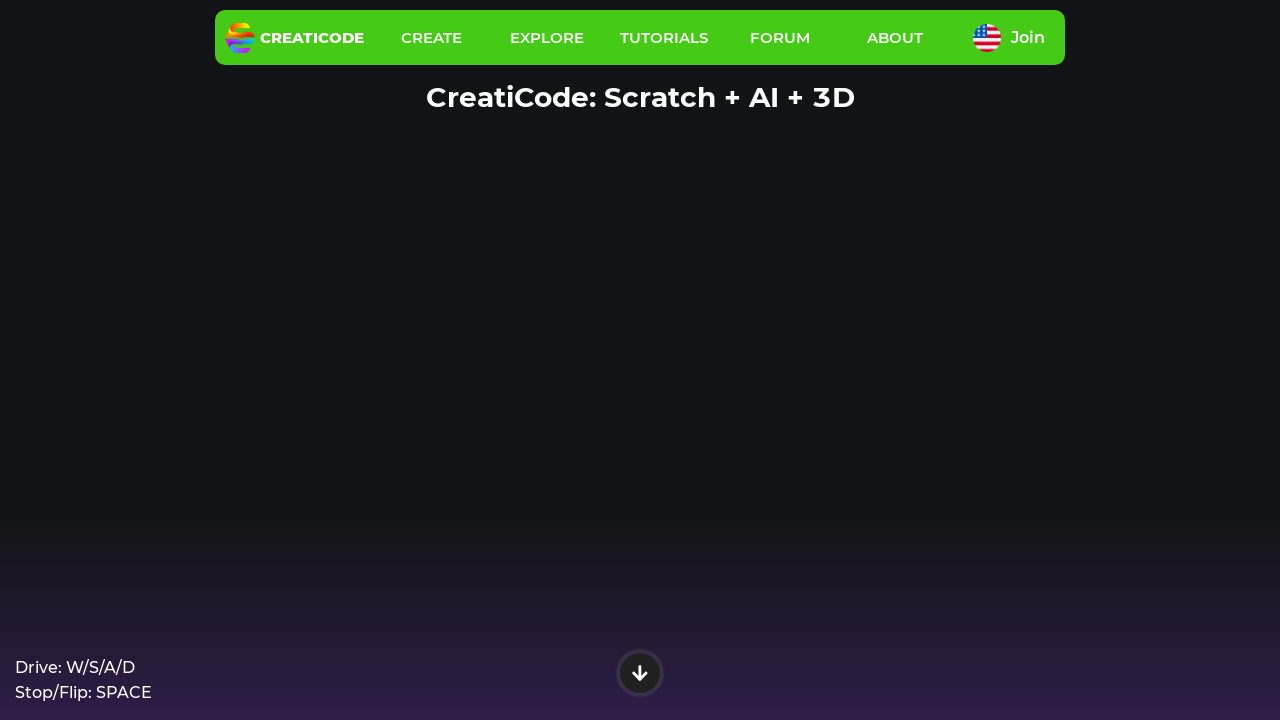

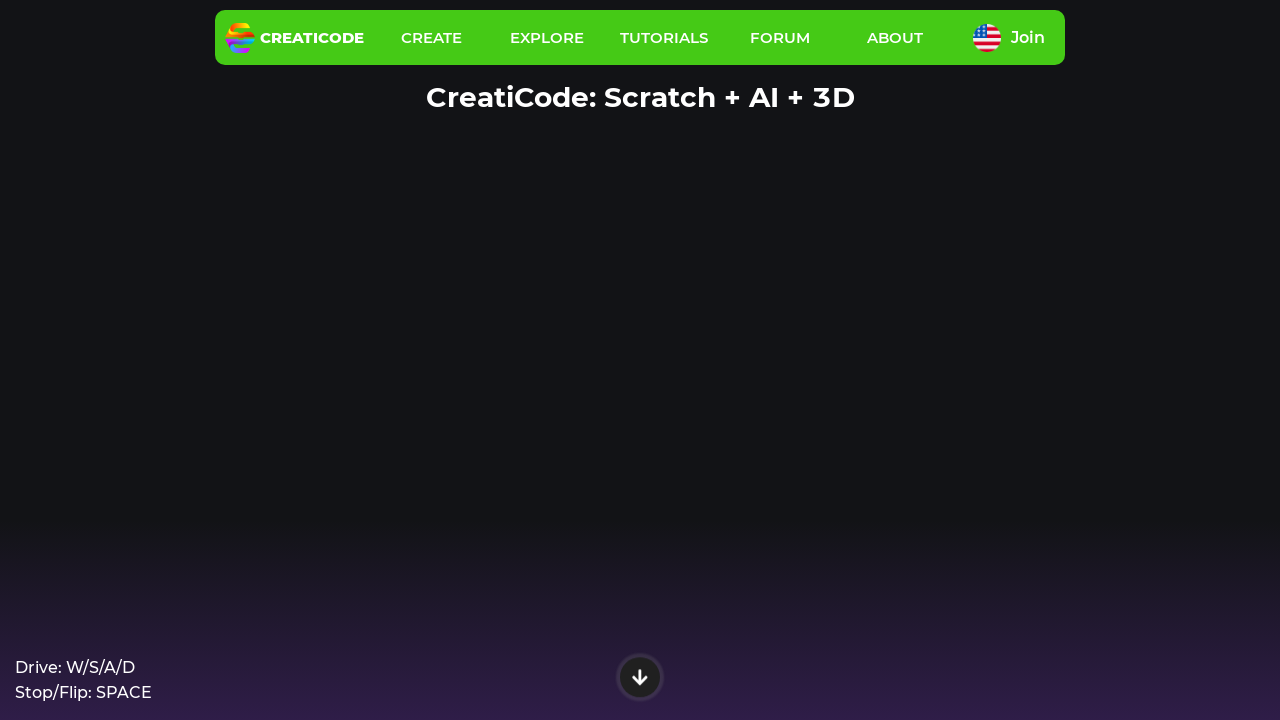